Tests drag and drop functionality by dragging an element to a droppable target area

Starting URL: https://www.qa-practice.com/elements/dragndrop/boxes

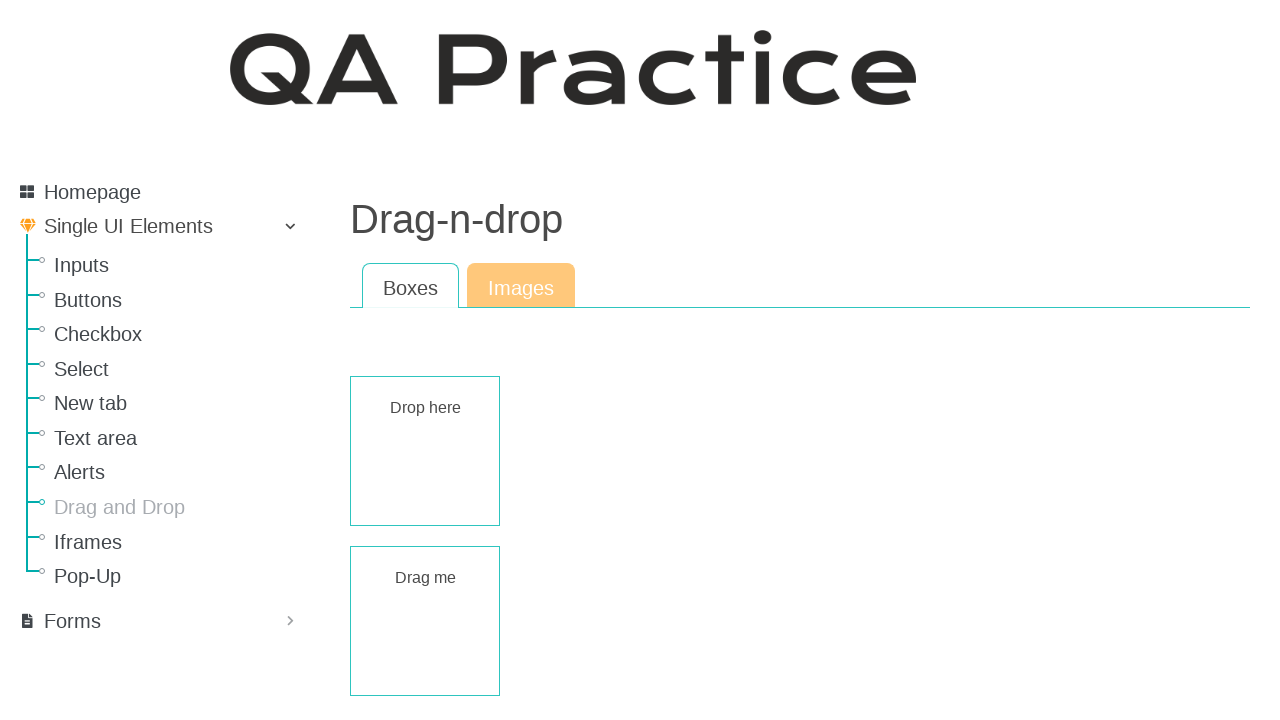

Dragged draggable element to droppable target area at (425, 451)
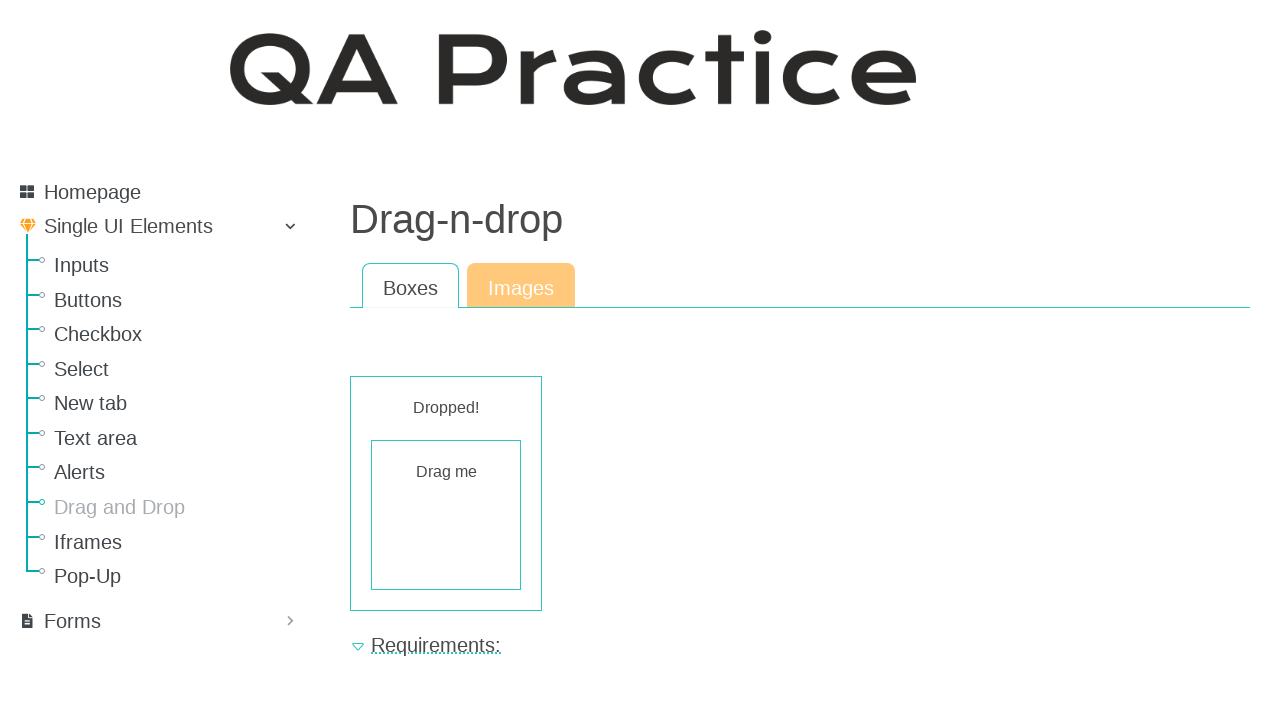

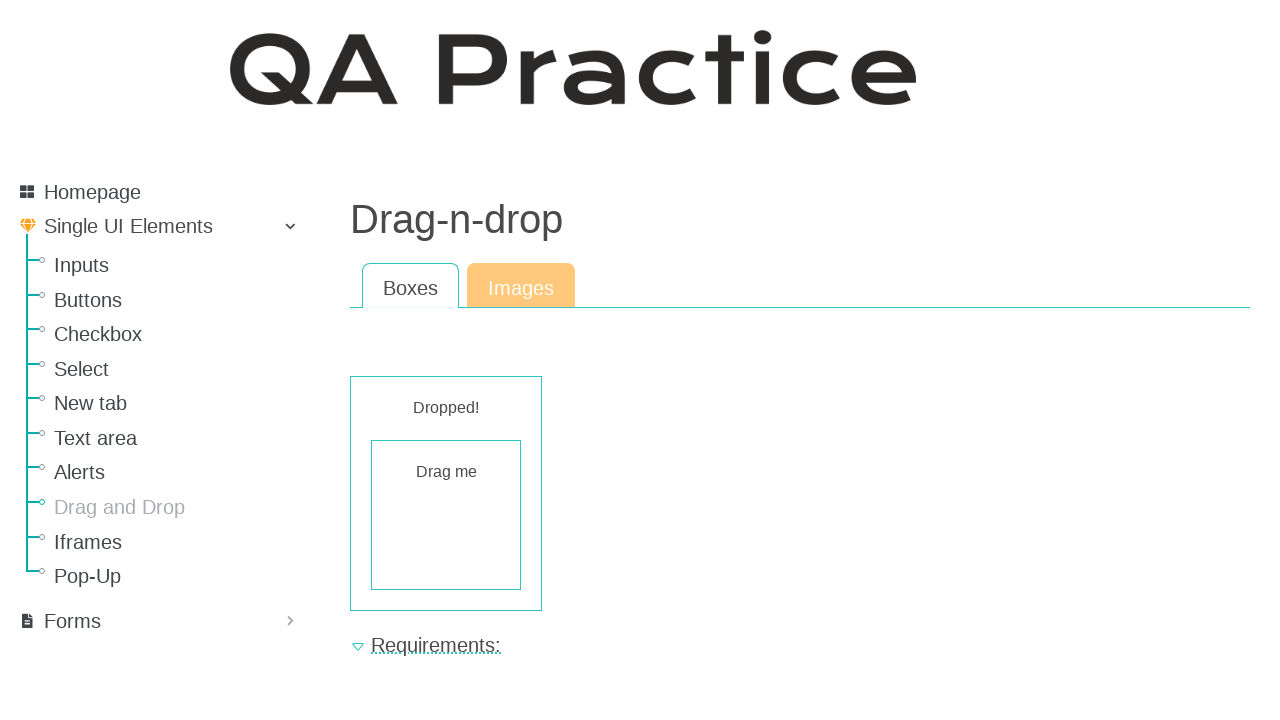